Tests shadow DOM element access by finding a shadow host element and then accessing content within its shadow root

Starting URL: http://watir.com/examples/shadow_dom.html

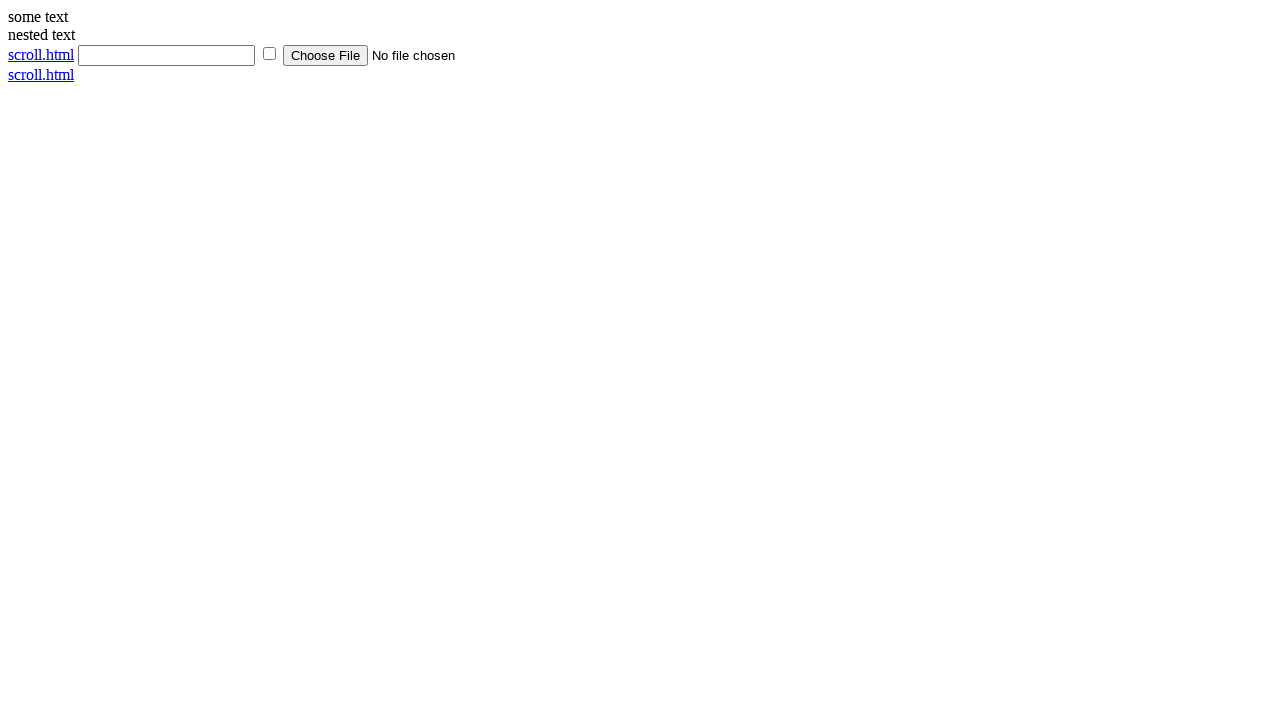

Navigated to shadow DOM example page
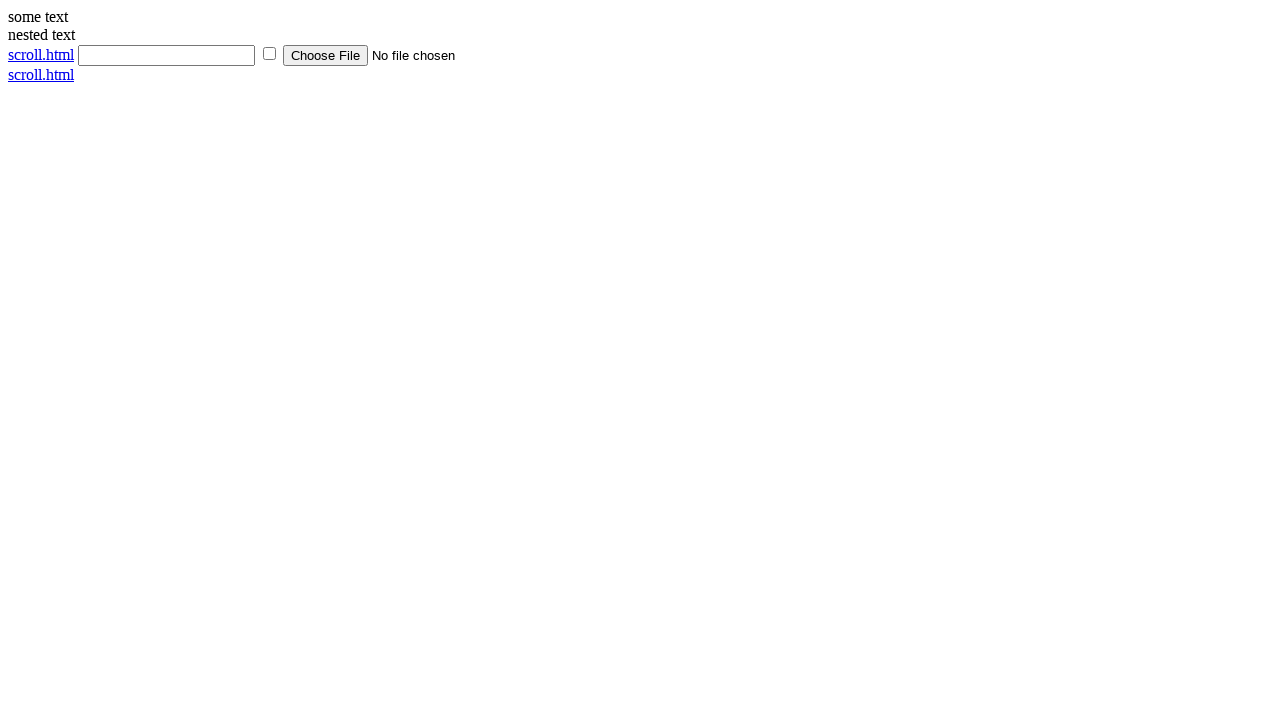

Located shadow host element with id 'shadow_host'
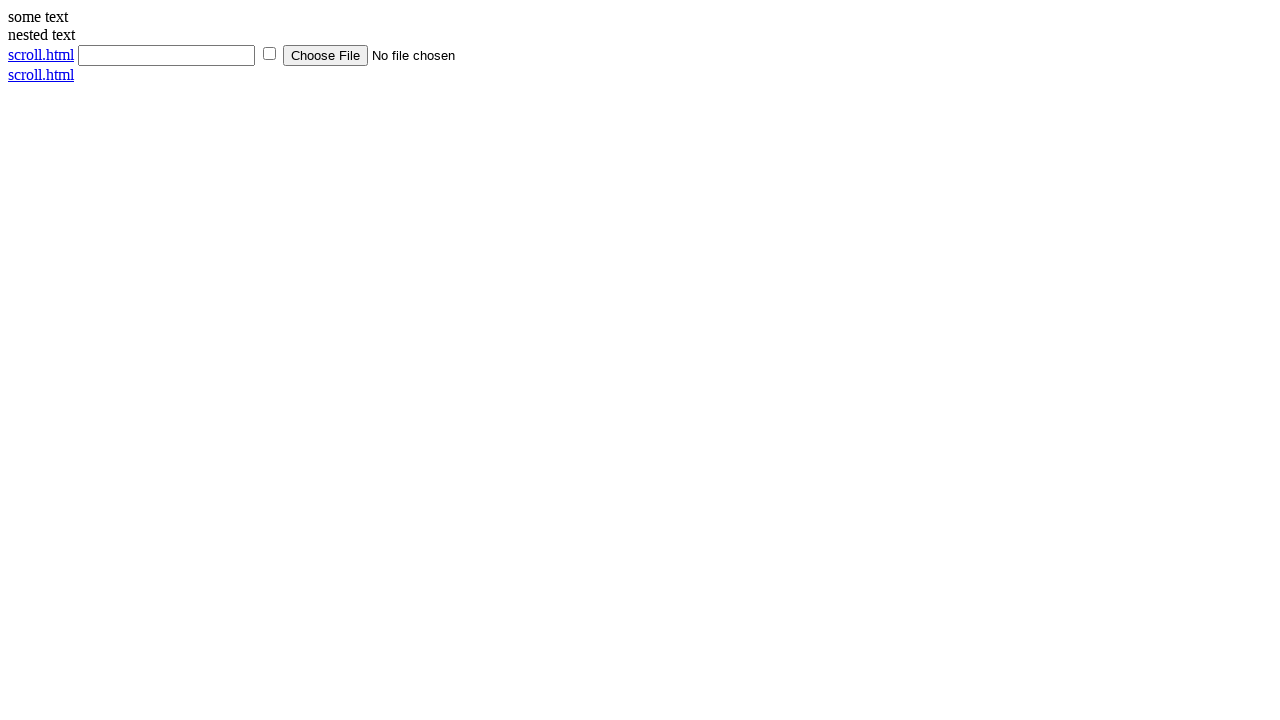

Located shadow content element within shadow root
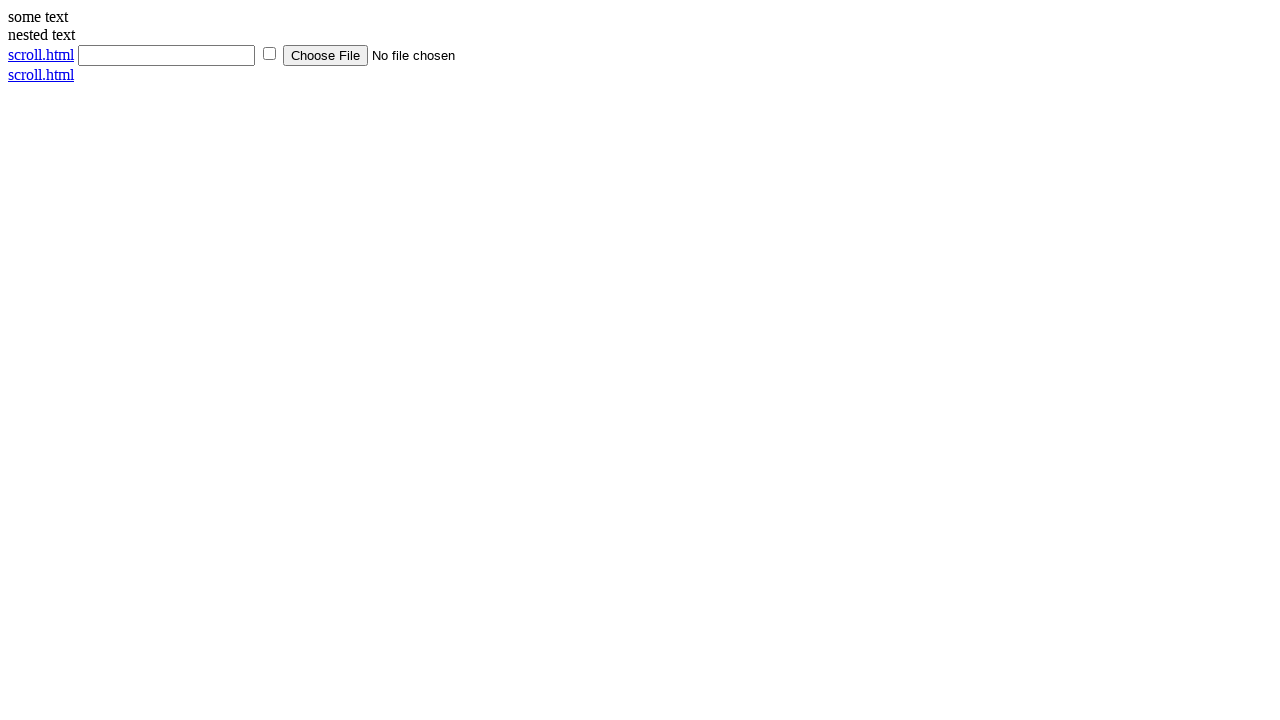

Verified shadow content text equals 'some text'
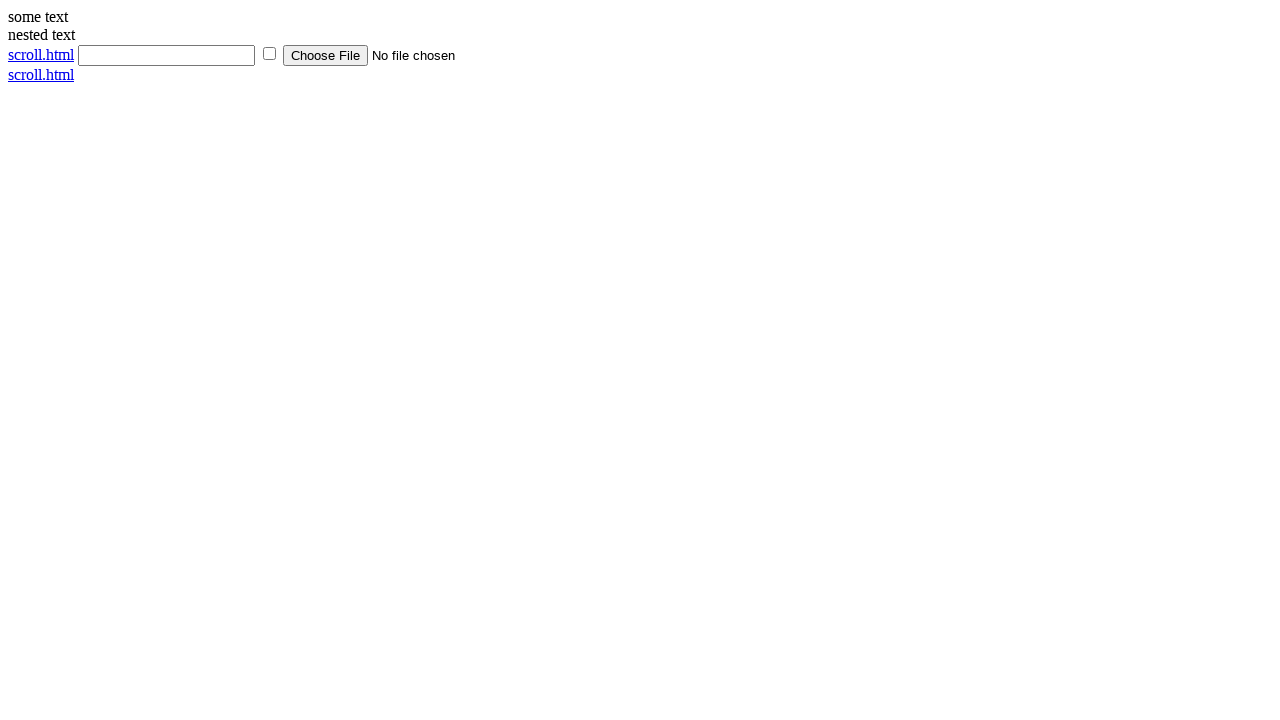

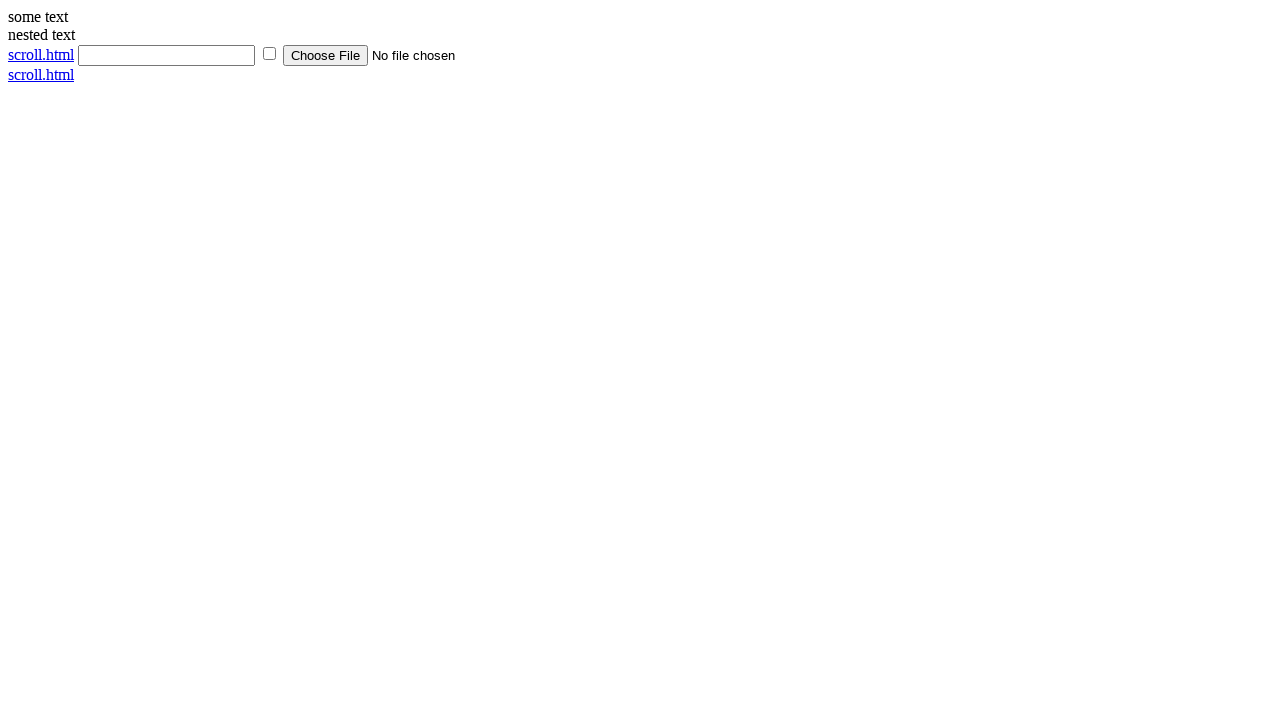